Tests text input functionality by entering a first name in the registration form

Starting URL: https://demo.automationtesting.in/Register.html

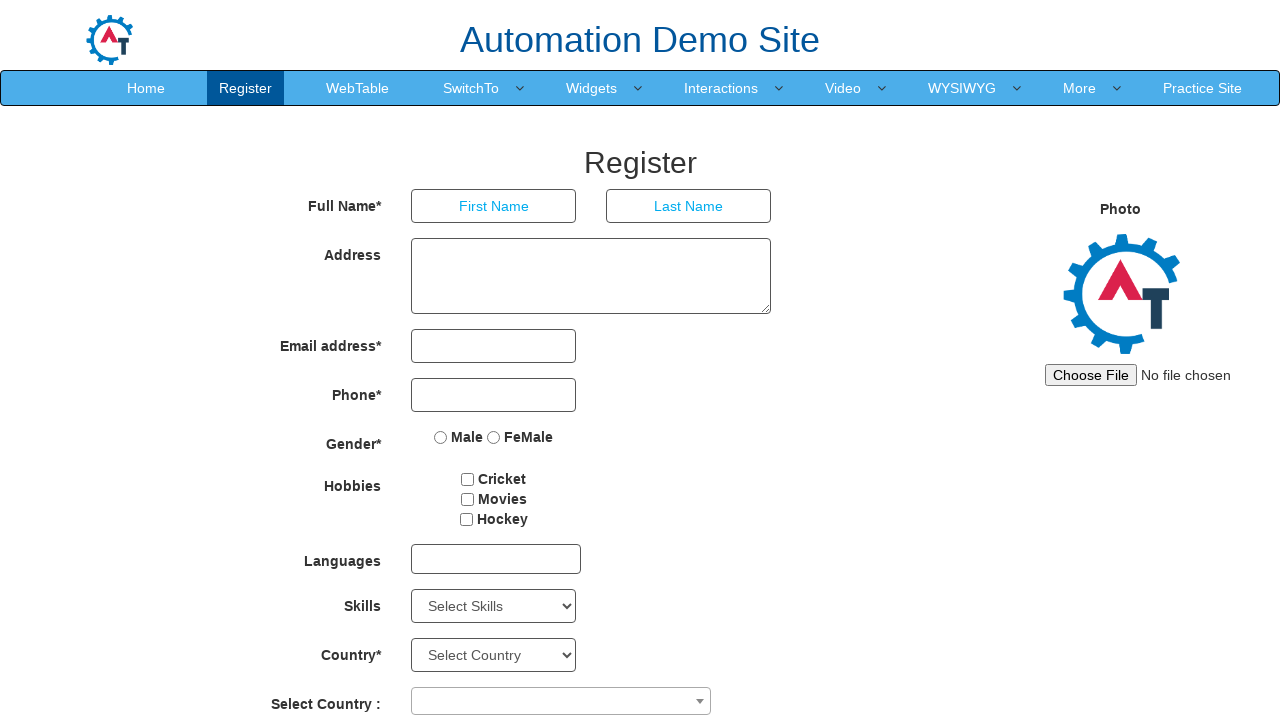

Navigated to registration form page
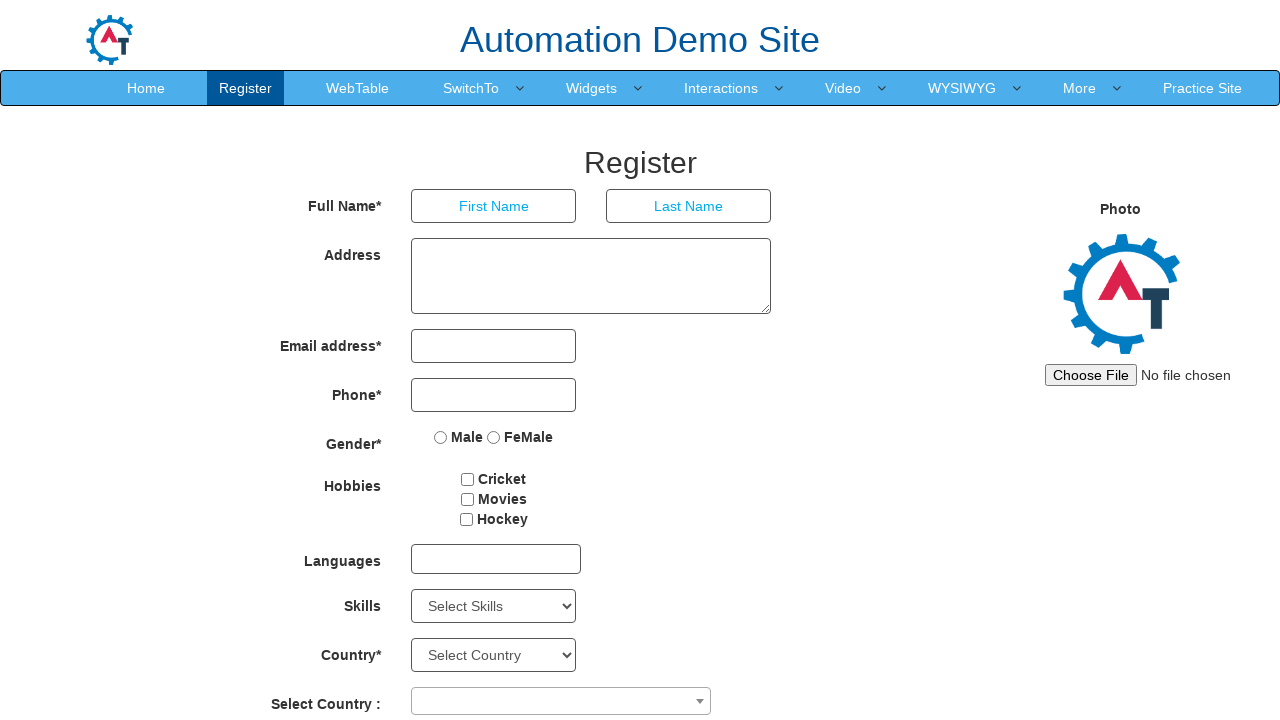

Entered 'Vinod' in the first name field on //input[@ng-model='FirstName']
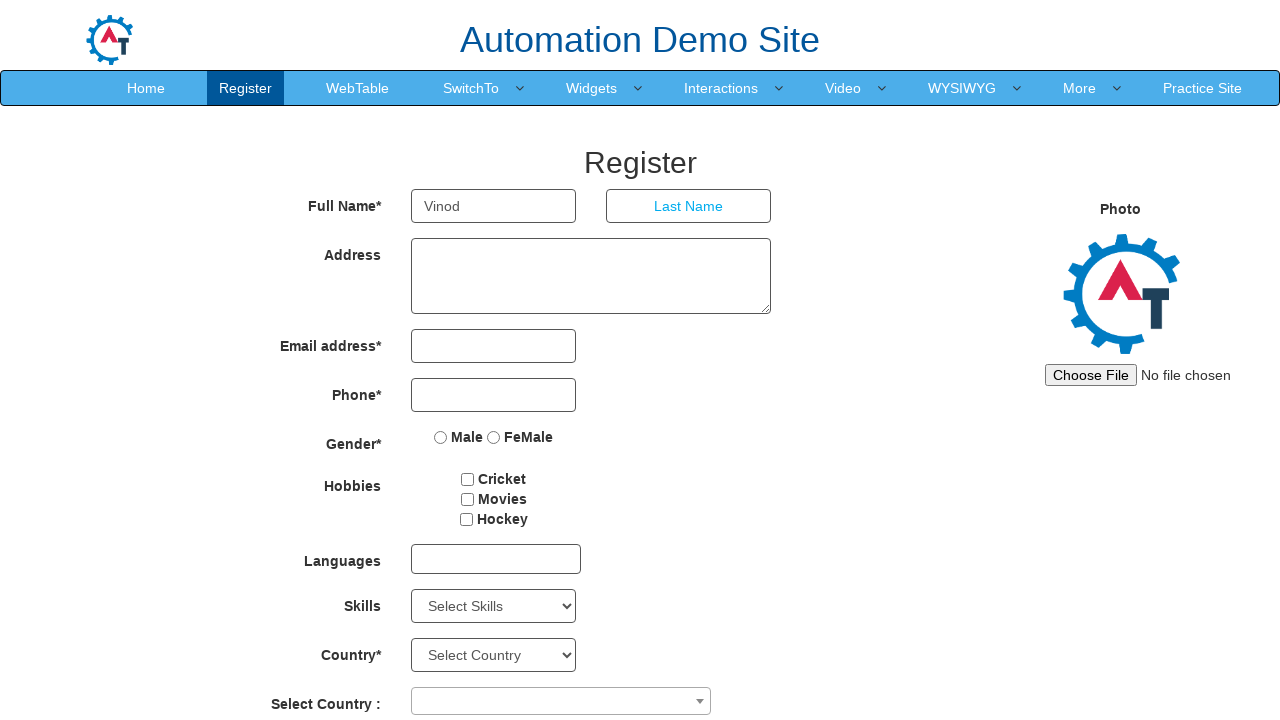

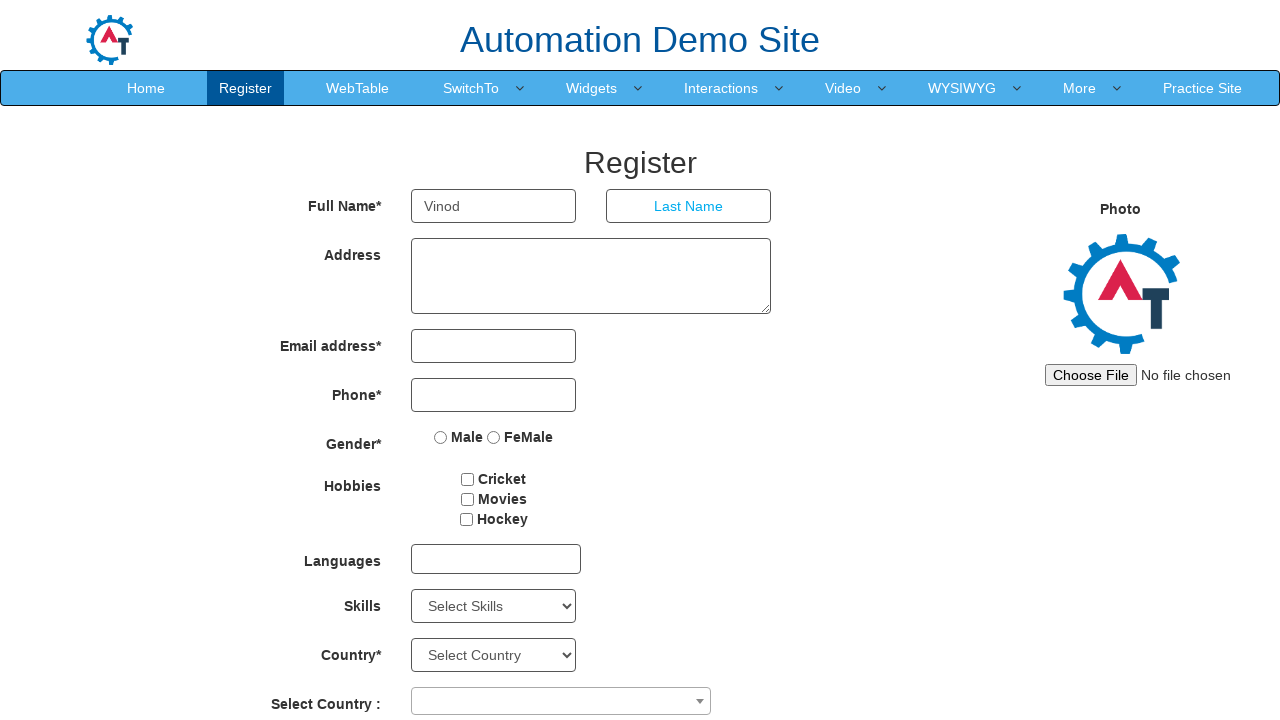